Tests drag and drop functionality by dragging an element and moving it by a specific offset

Starting URL: https://jqueryui.com/droppable/

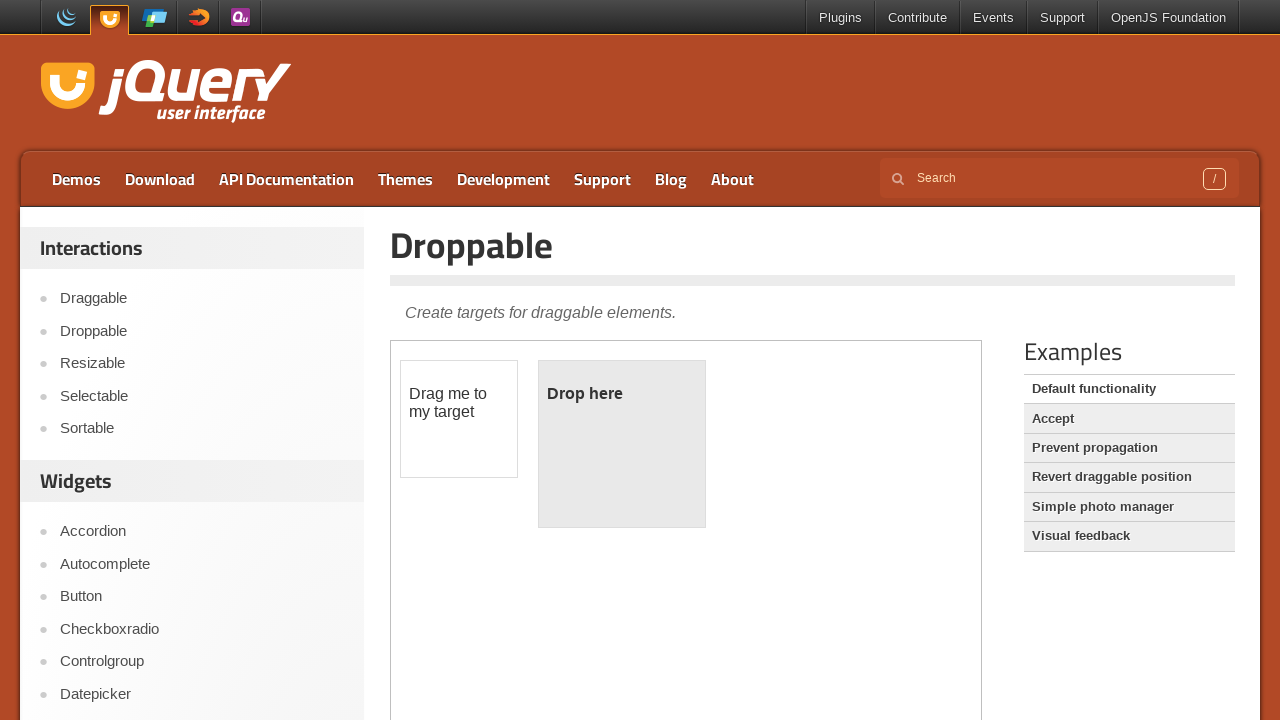

Located the iframe containing draggable element
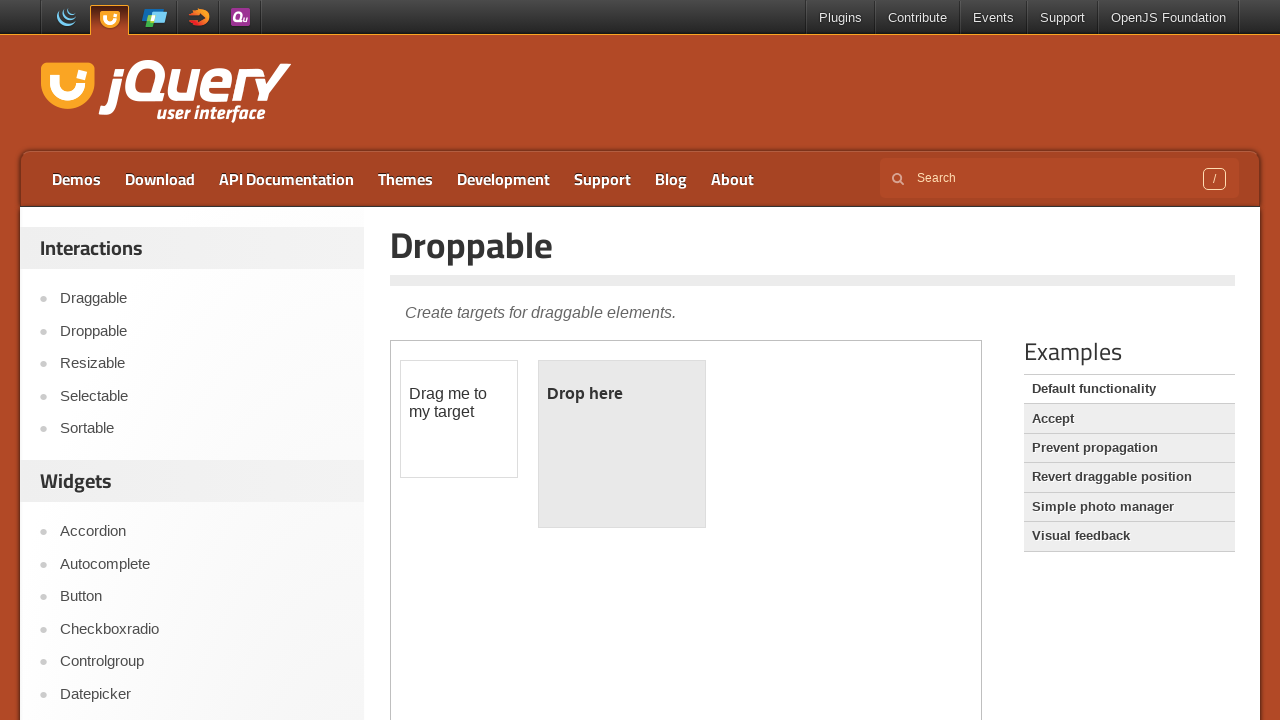

Located the draggable element with id 'draggable'
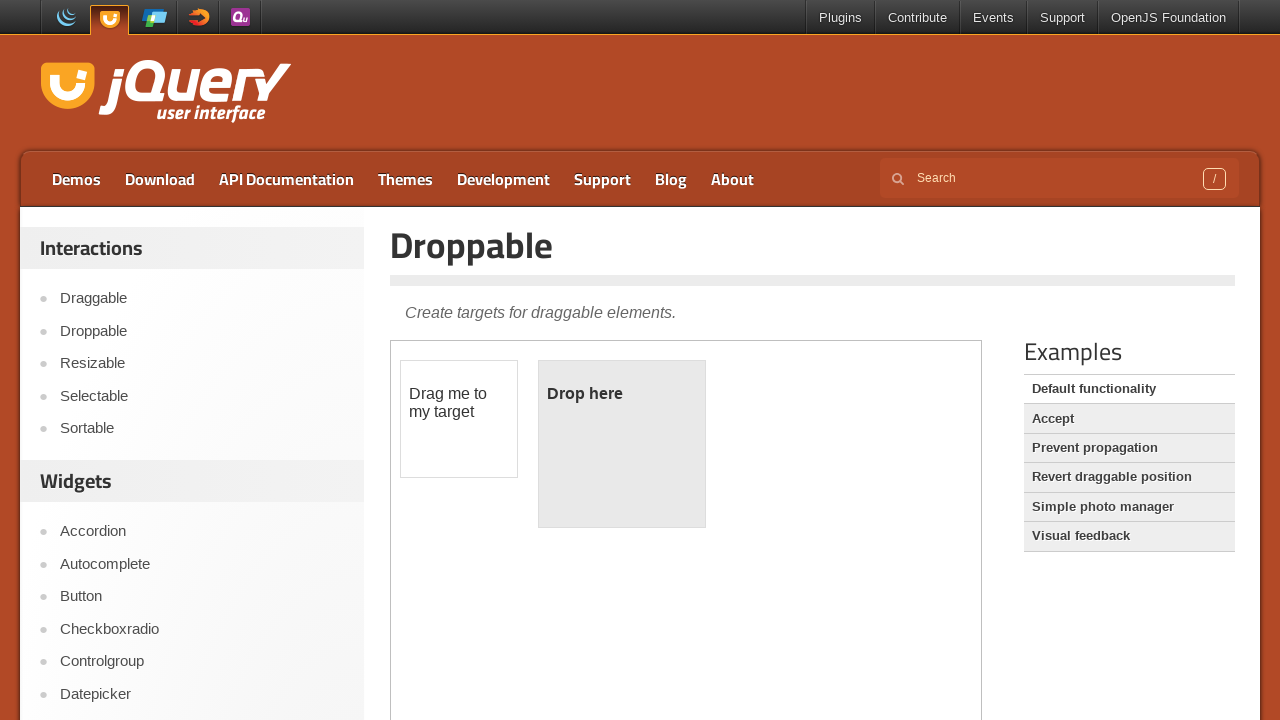

Retrieved bounding box of draggable element
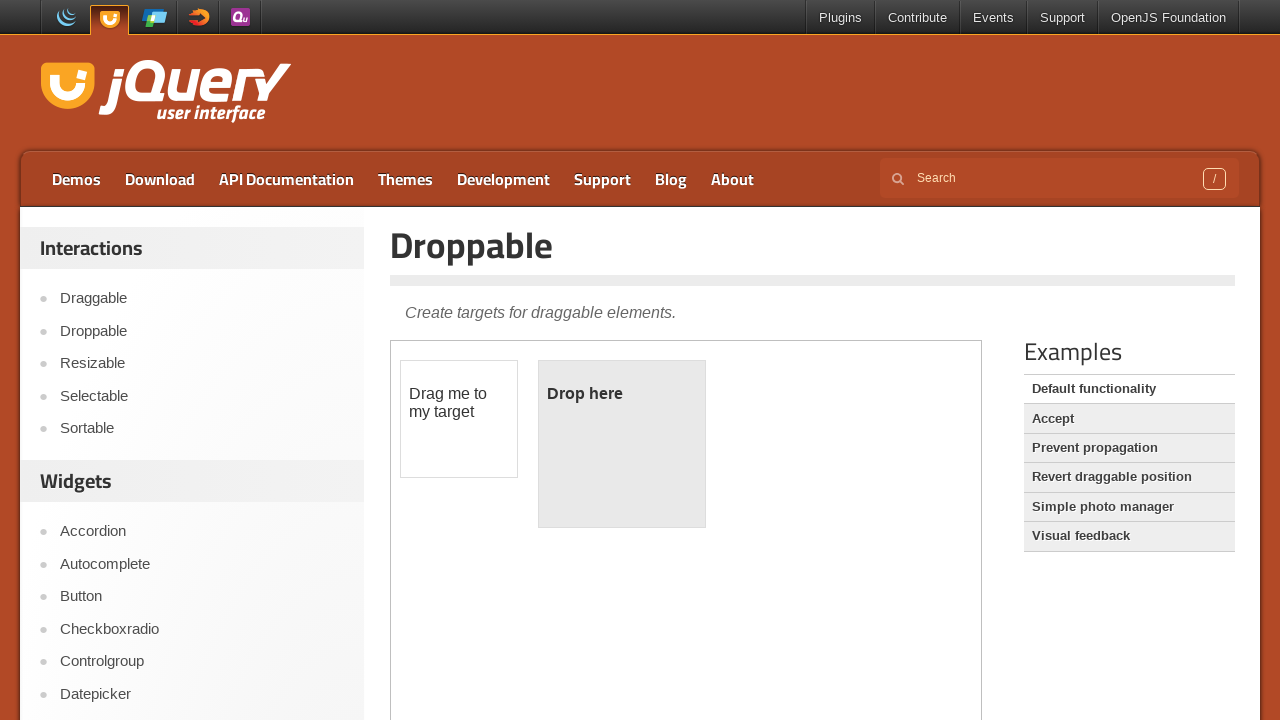

Moved mouse to center of draggable element at (459, 419)
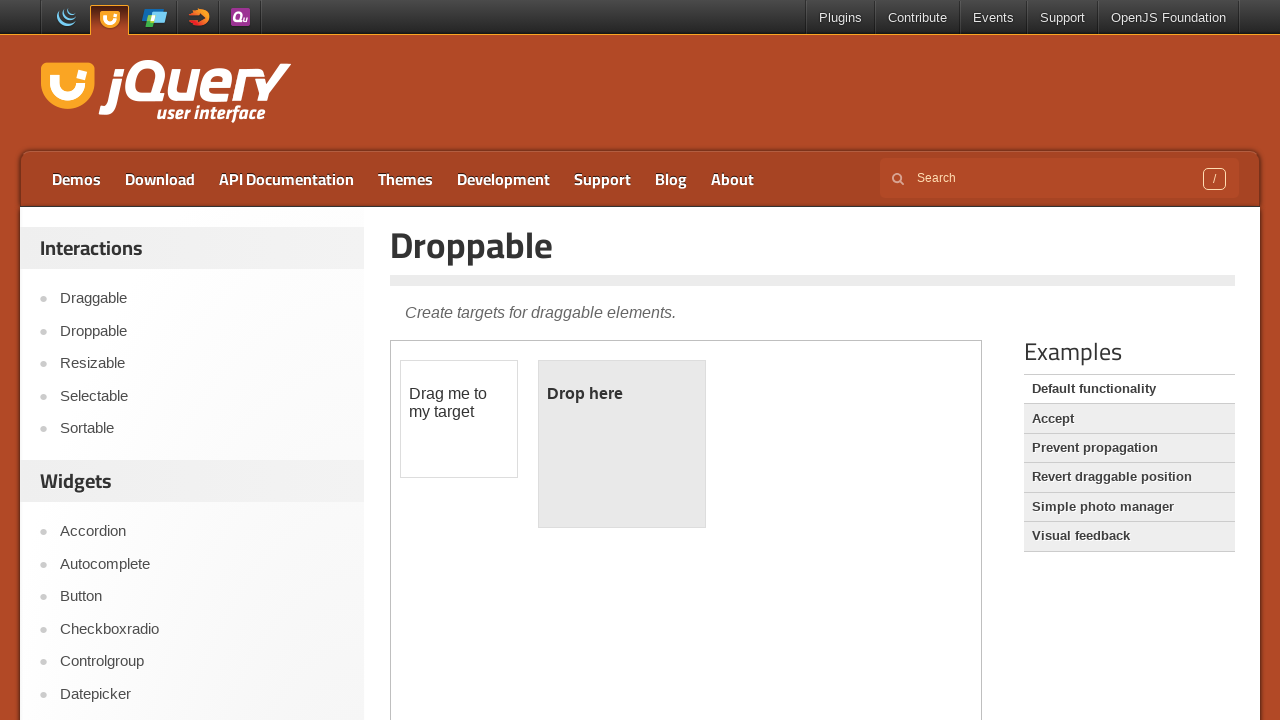

Pressed mouse button down to start drag at (459, 419)
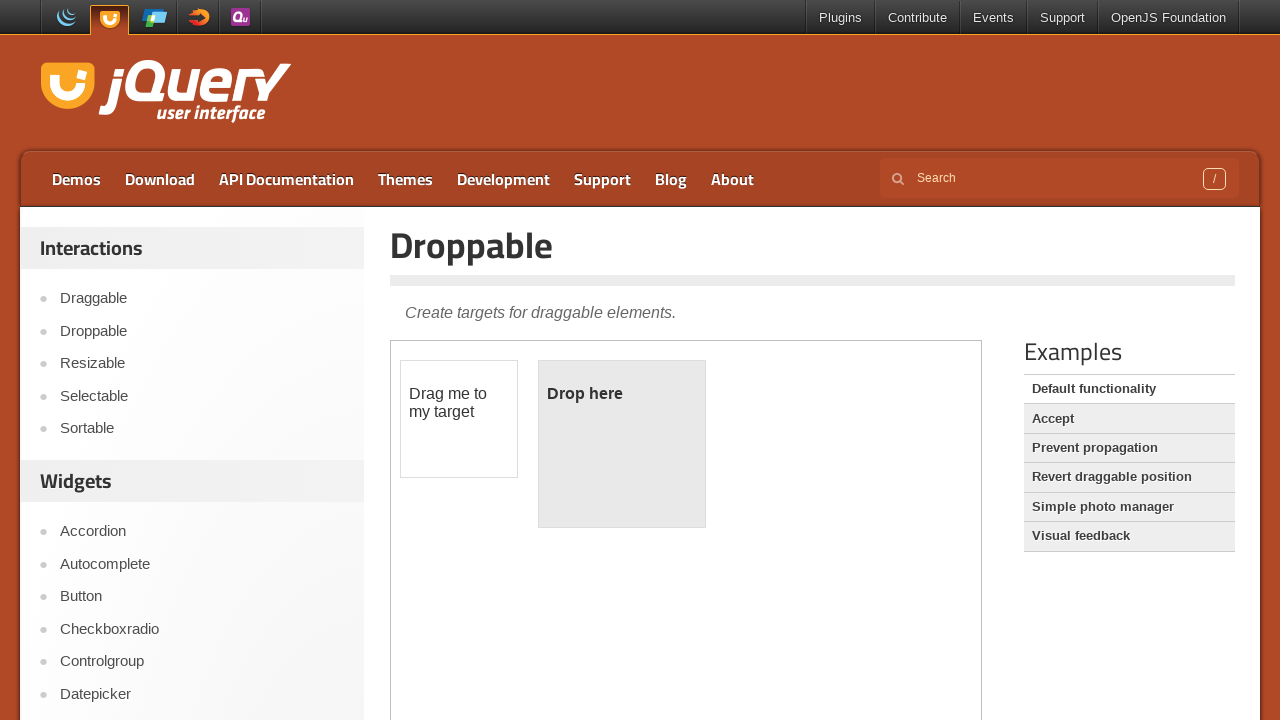

Dragged element by offset (170px right, 20px down) at (629, 439)
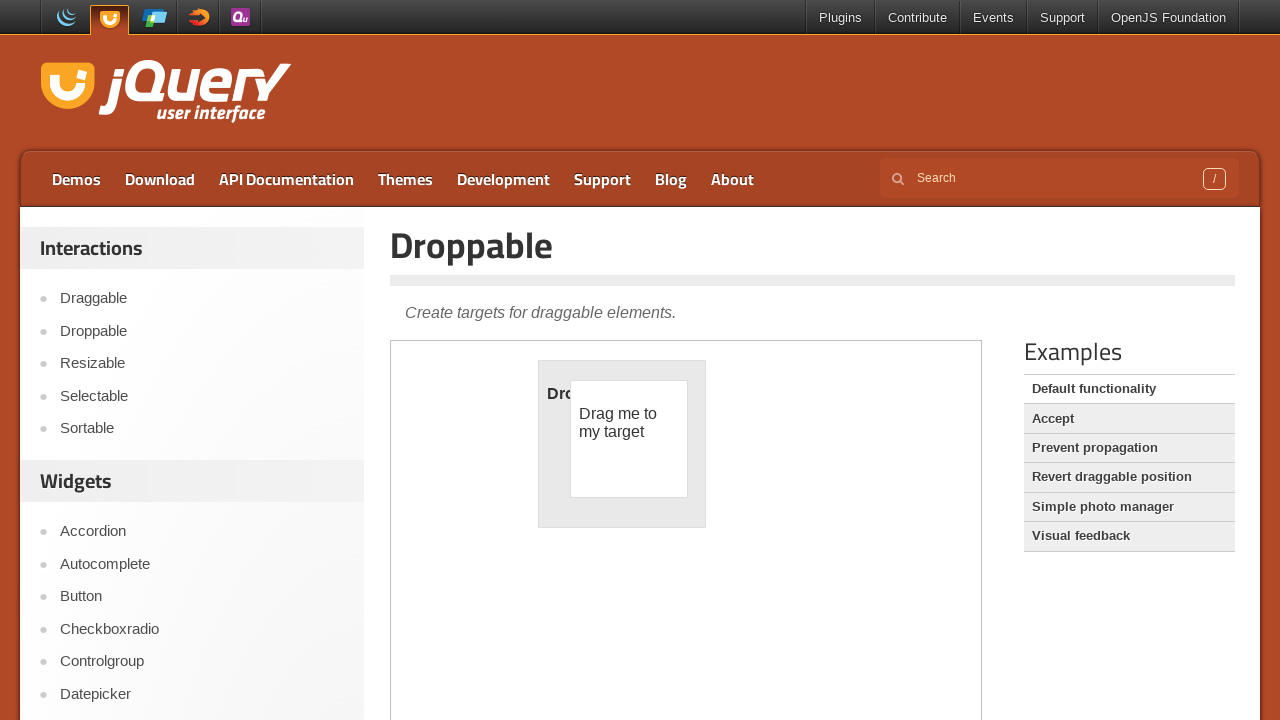

Released mouse button to complete drag and drop at (629, 439)
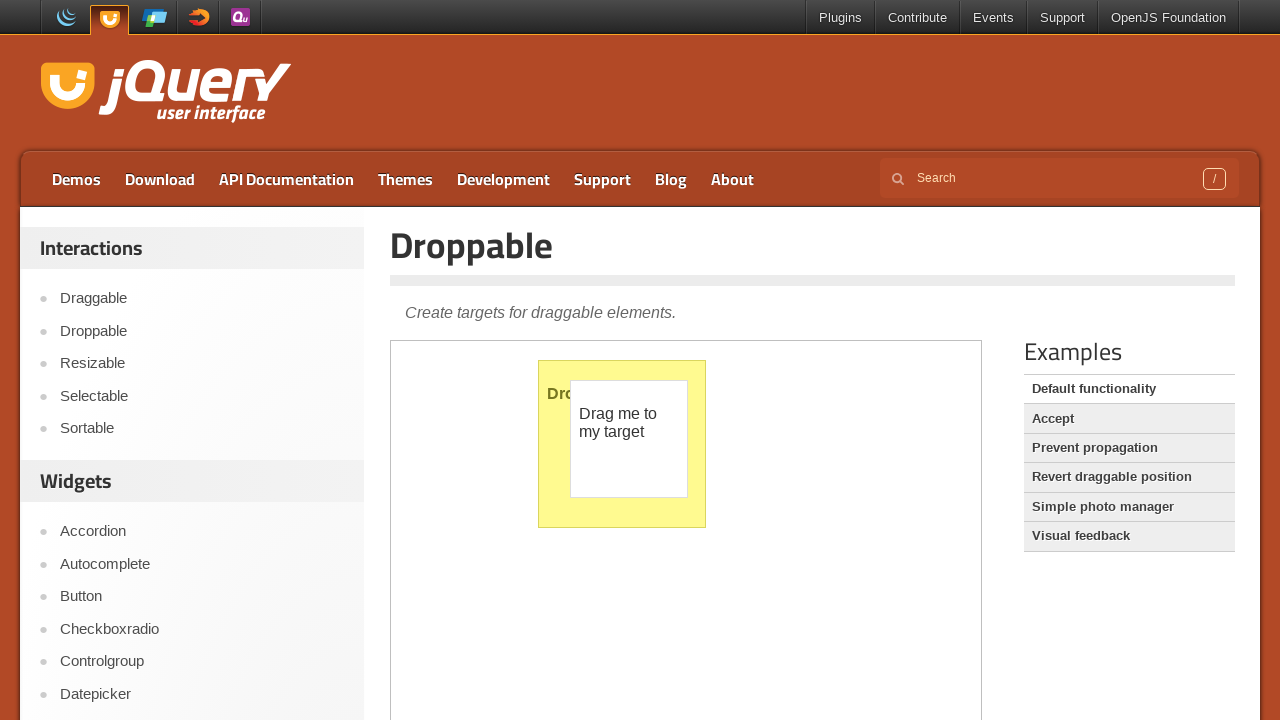

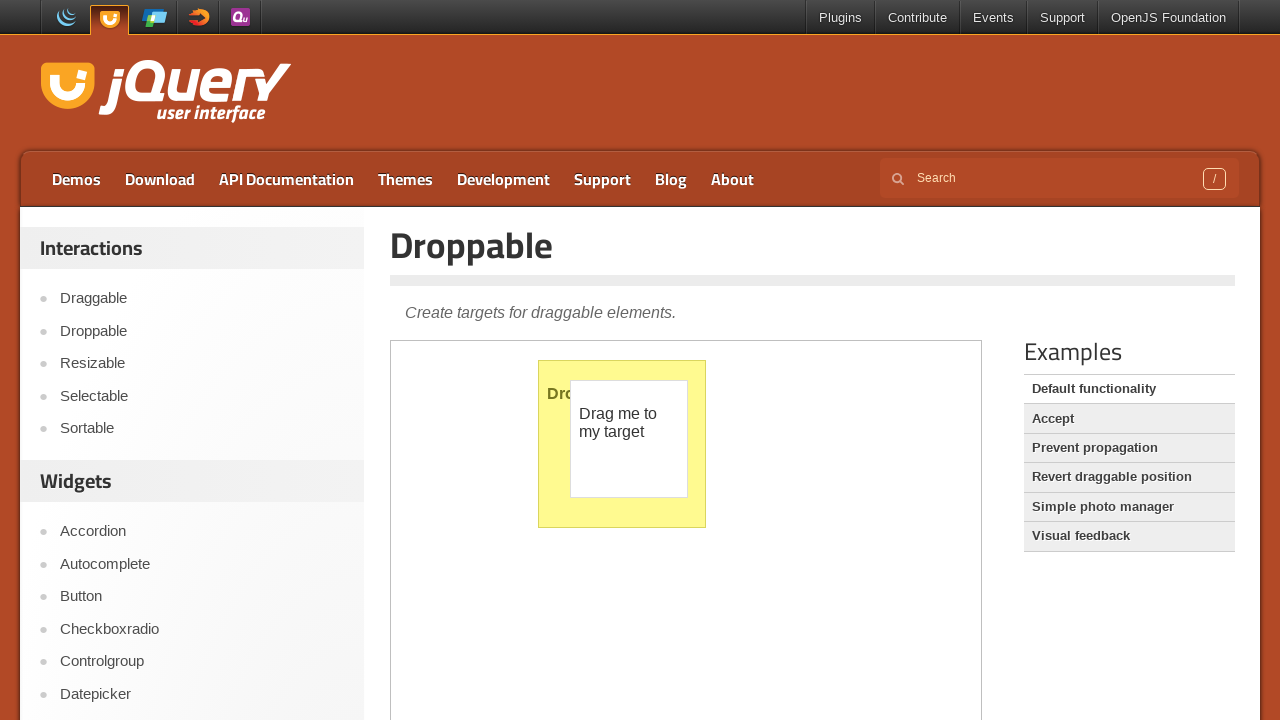